Tests navigation flow by clicking a link, navigating back to the previous page, refreshing, and clicking the same link again to demonstrate element re-acquisition.

Starting URL: http://www.omayo.blogspot.com

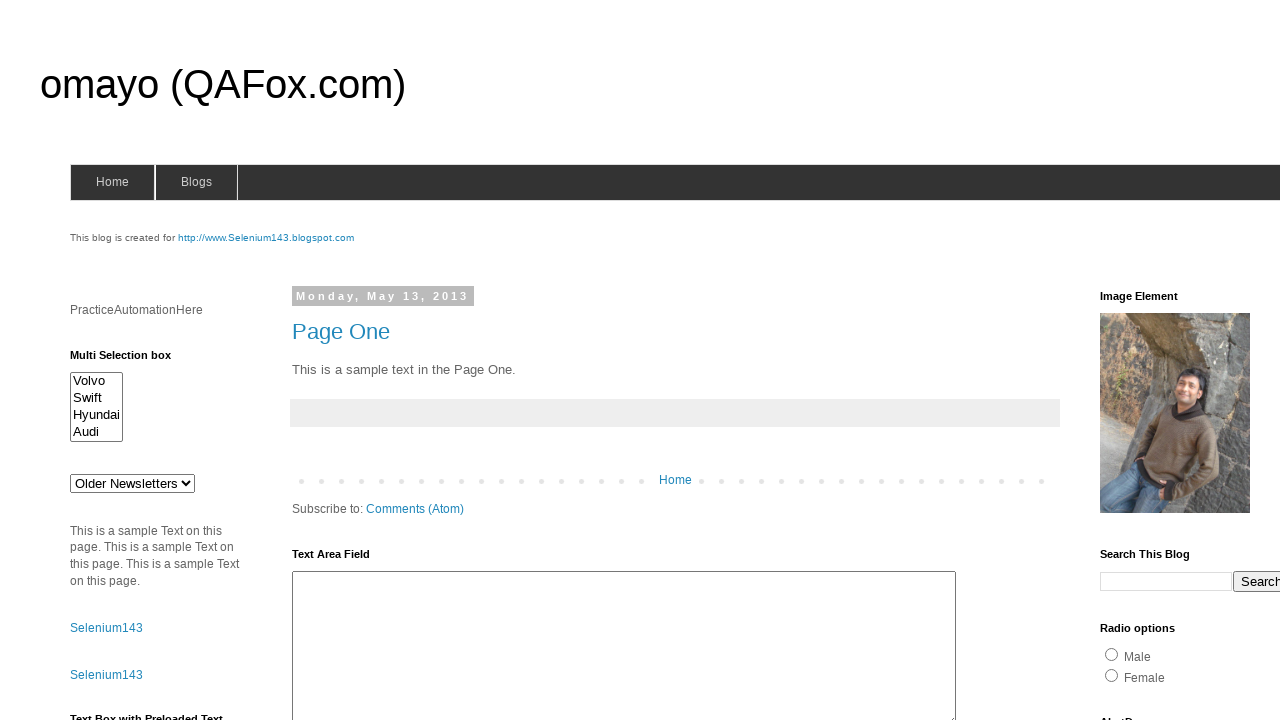

Clicked the first link (#link1) at (106, 628) on #link1
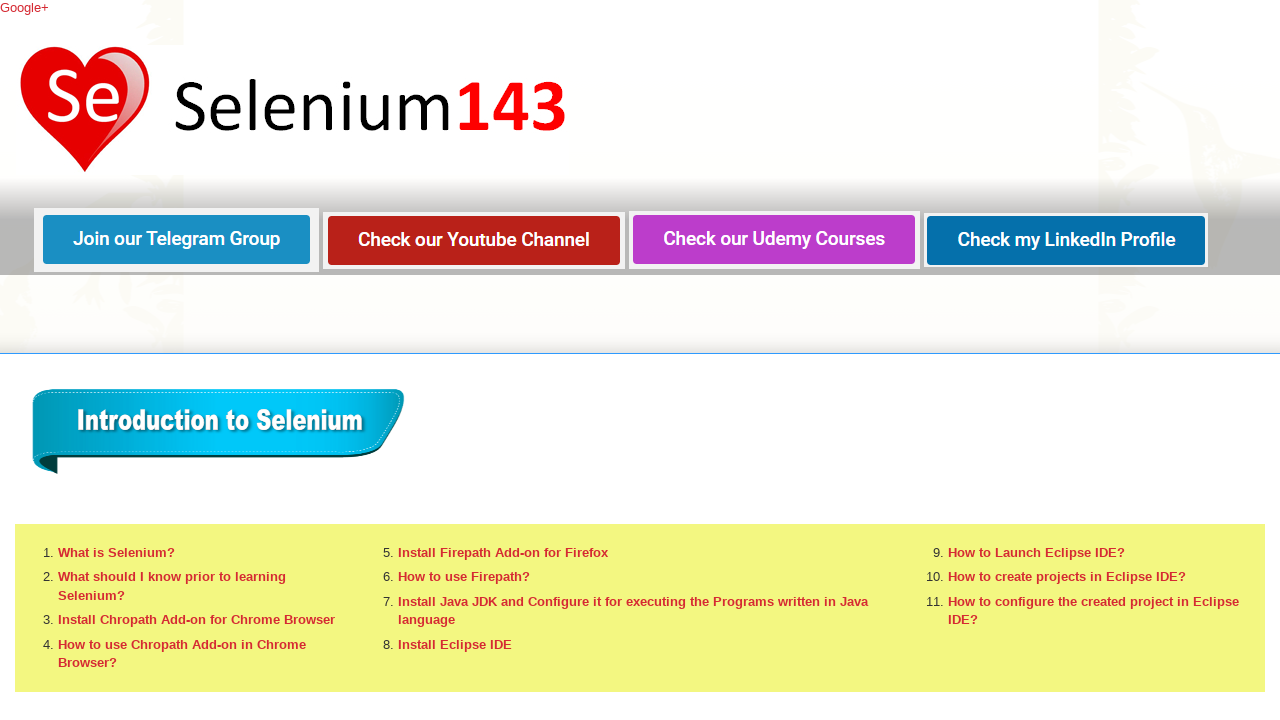

Navigated back to the previous page
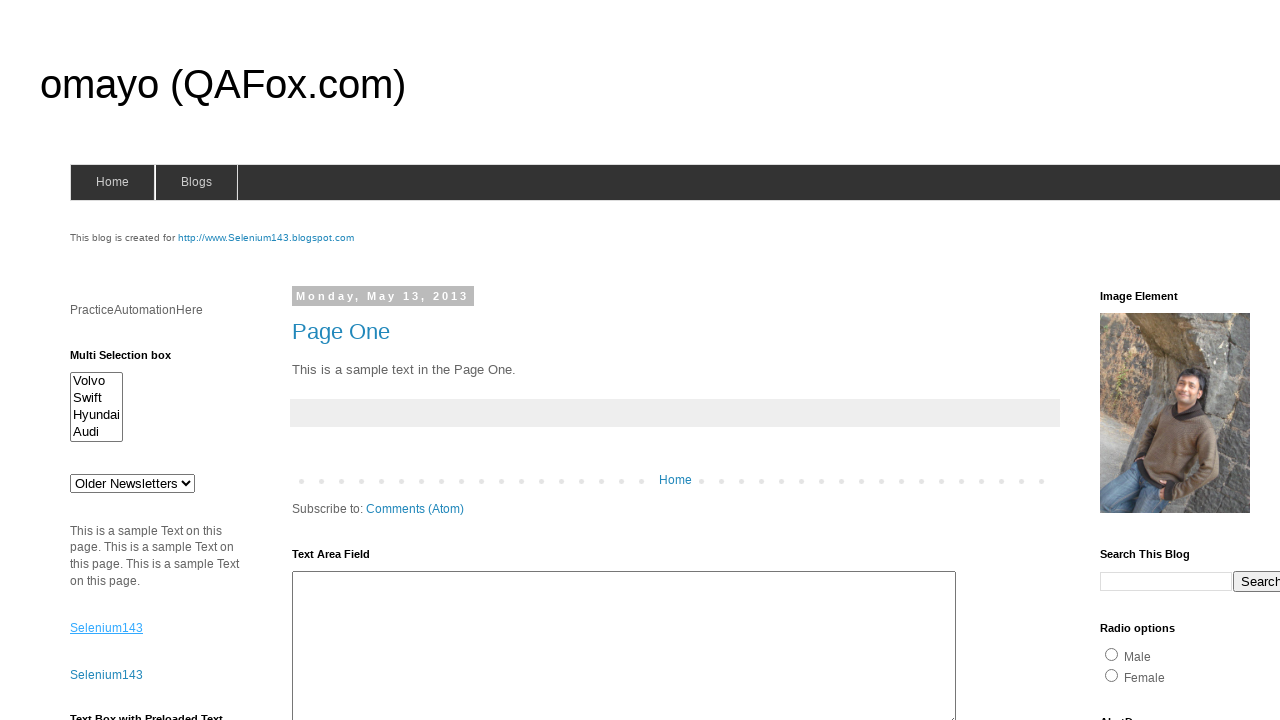

Refreshed the current page
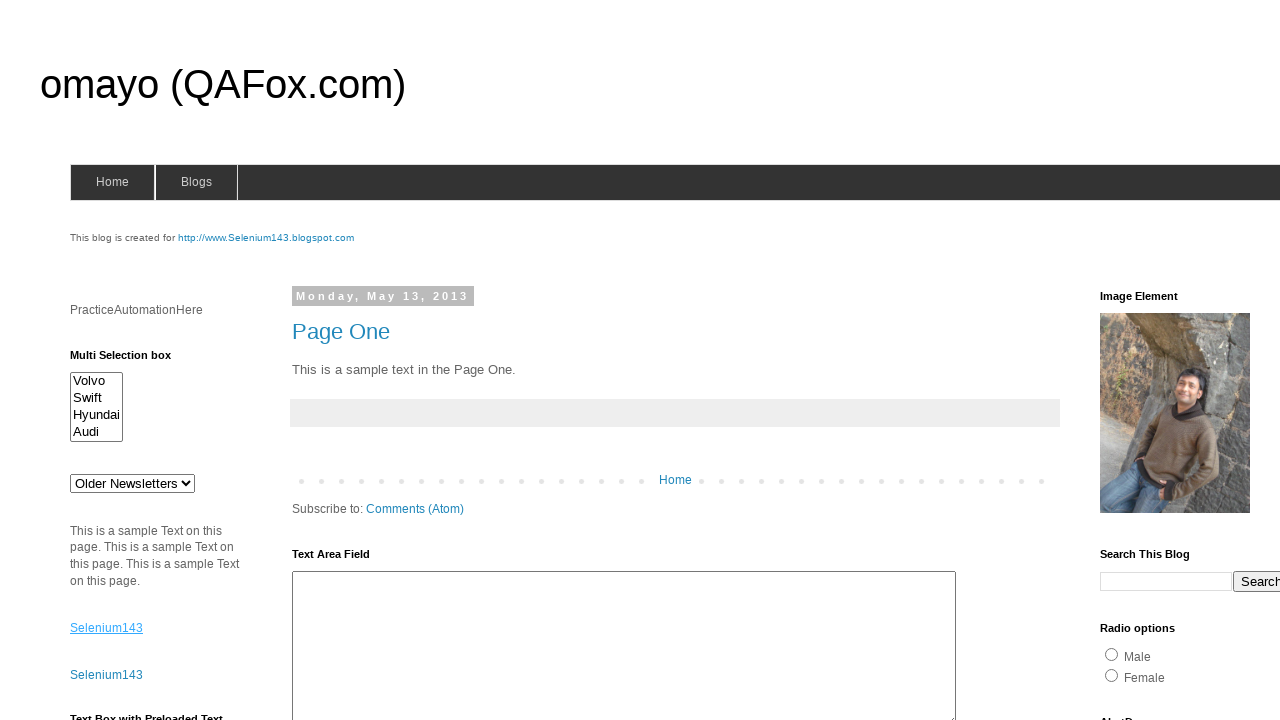

Clicked the first link again after page refresh to re-acquire the element at (106, 628) on #link1
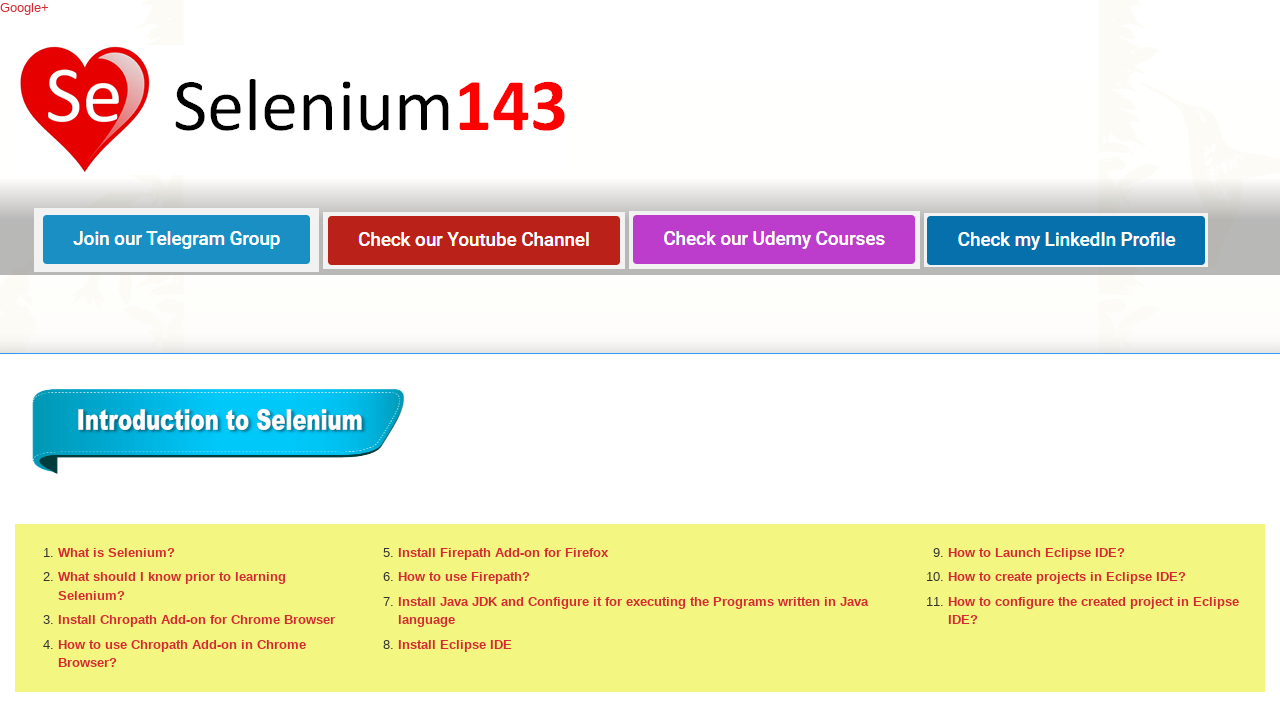

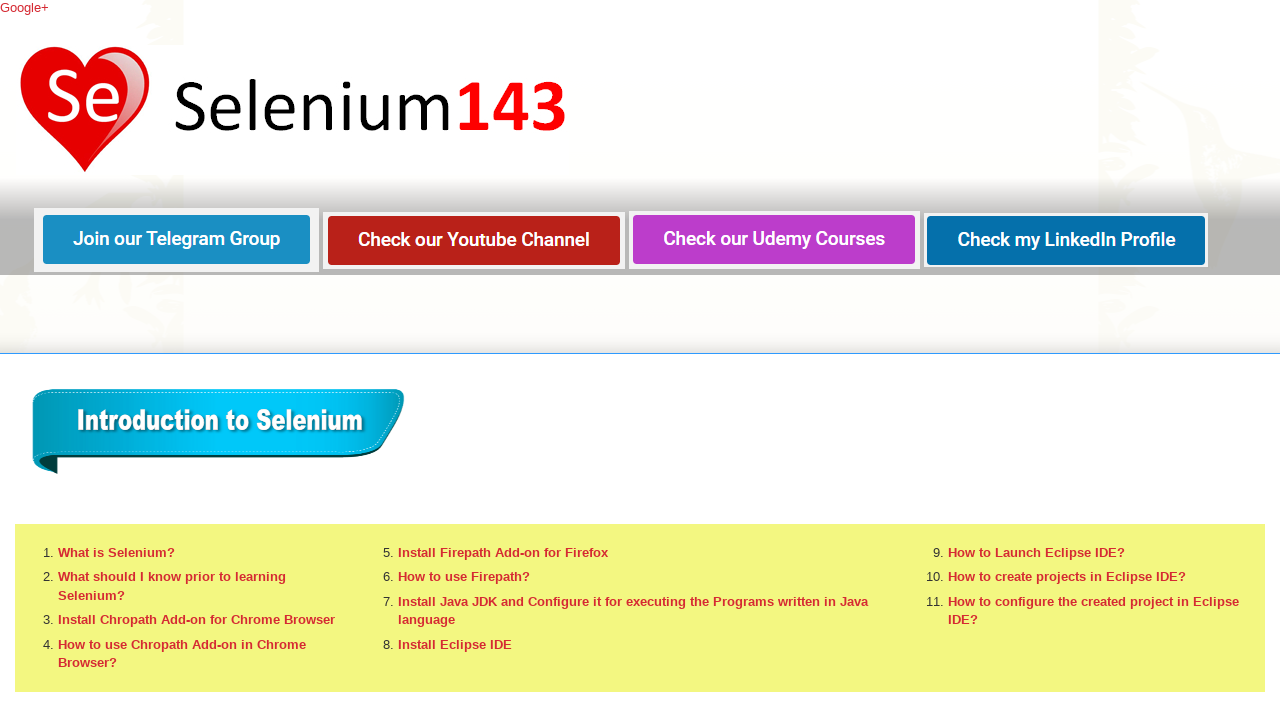